Tests clearing the complete state of all items by checking and then unchecking the toggle all checkbox

Starting URL: https://demo.playwright.dev/todomvc

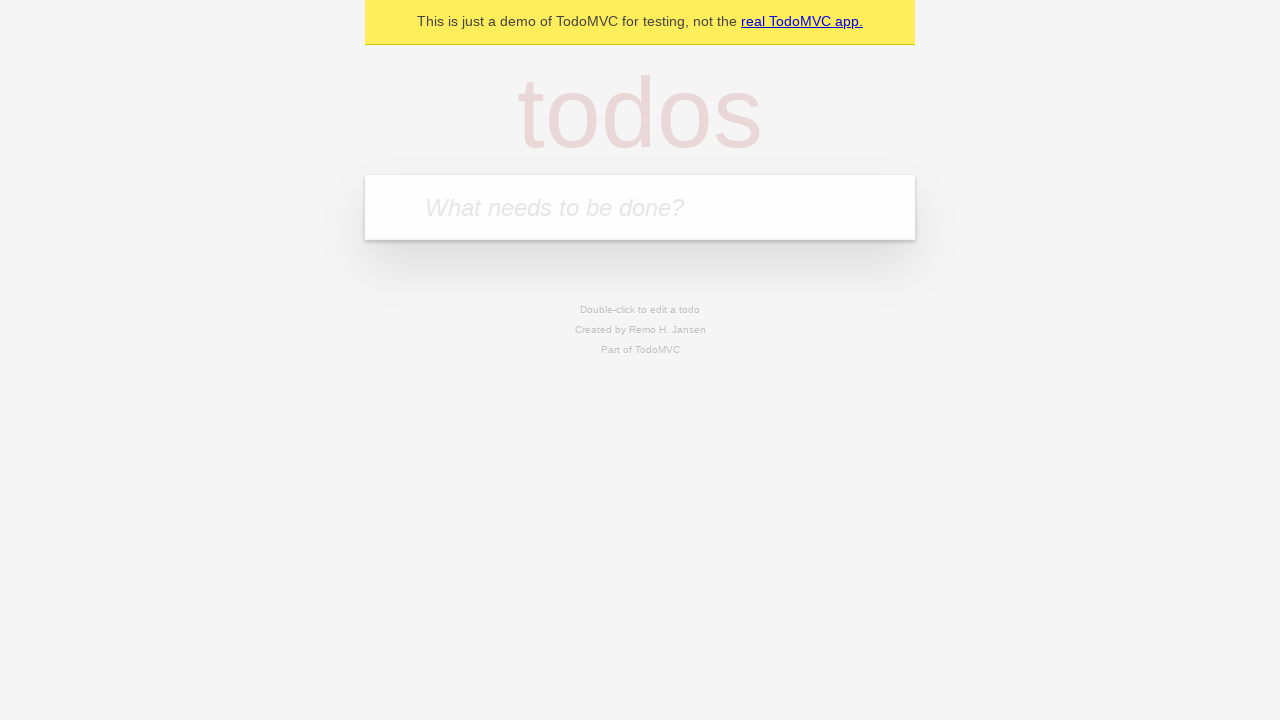

Filled todo input with 'buy some cheese' on internal:attr=[placeholder="What needs to be done?"i]
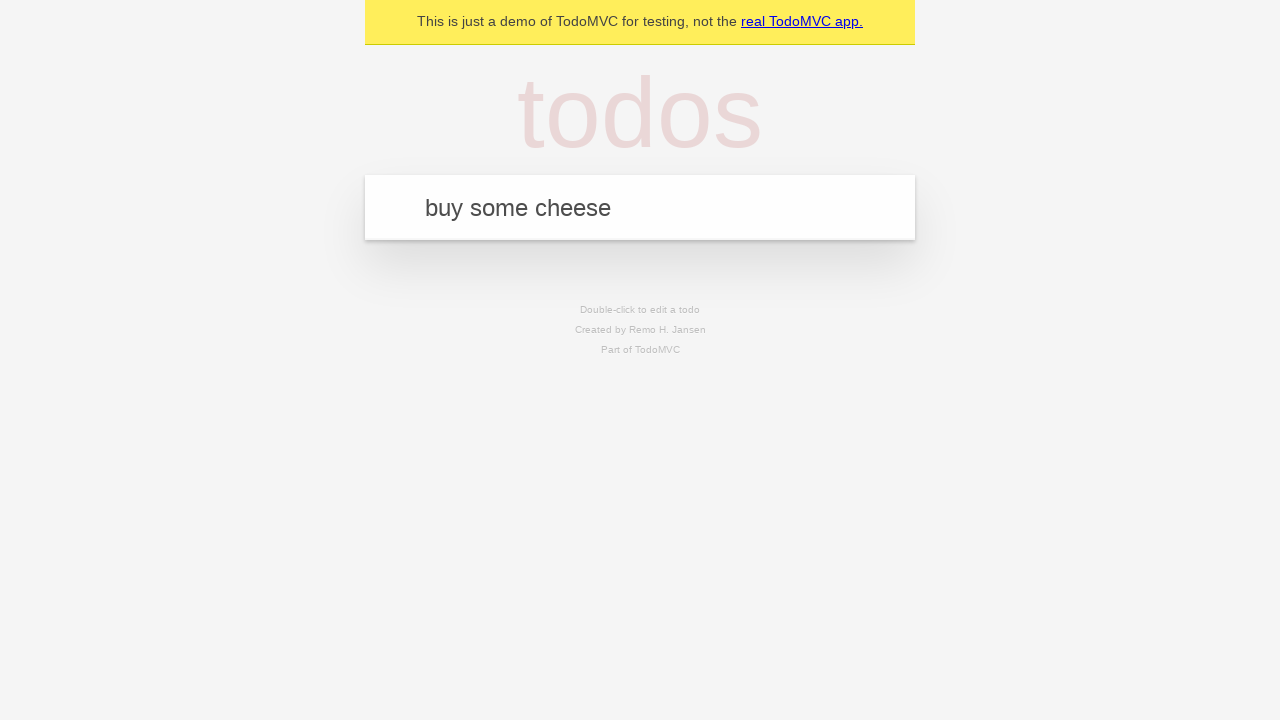

Pressed Enter to add first todo item on internal:attr=[placeholder="What needs to be done?"i]
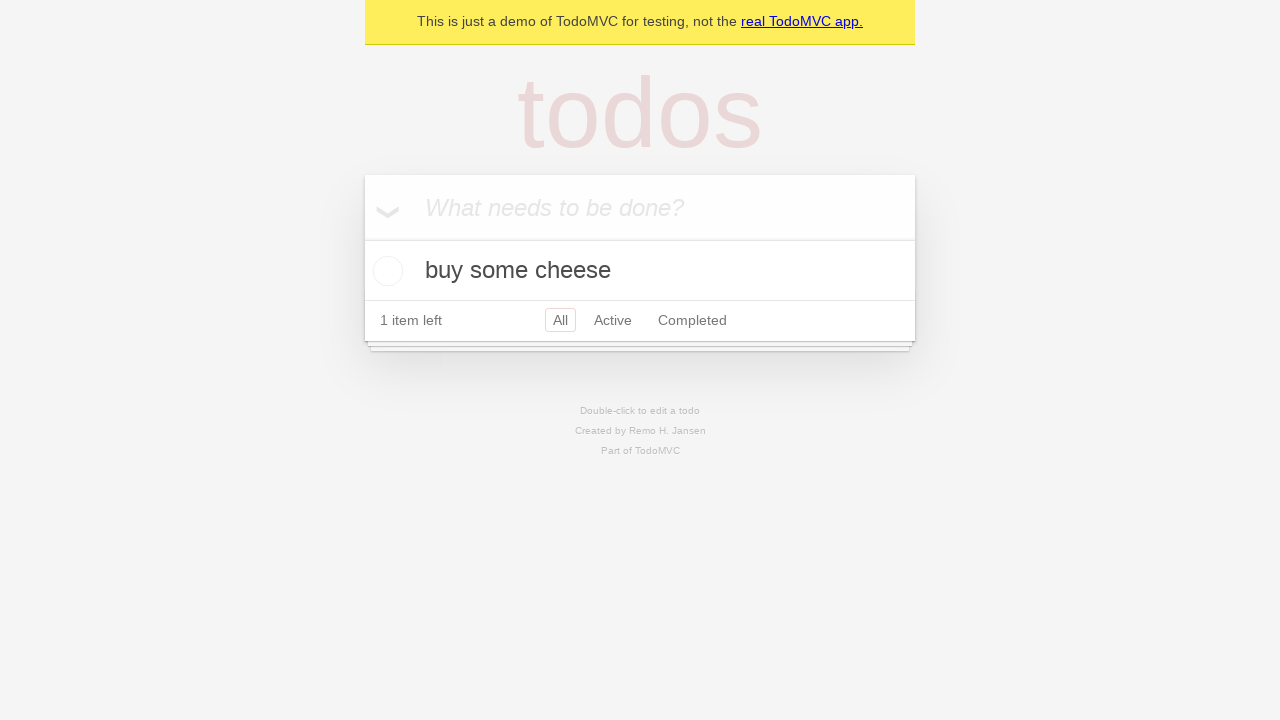

Filled todo input with 'feed the cat' on internal:attr=[placeholder="What needs to be done?"i]
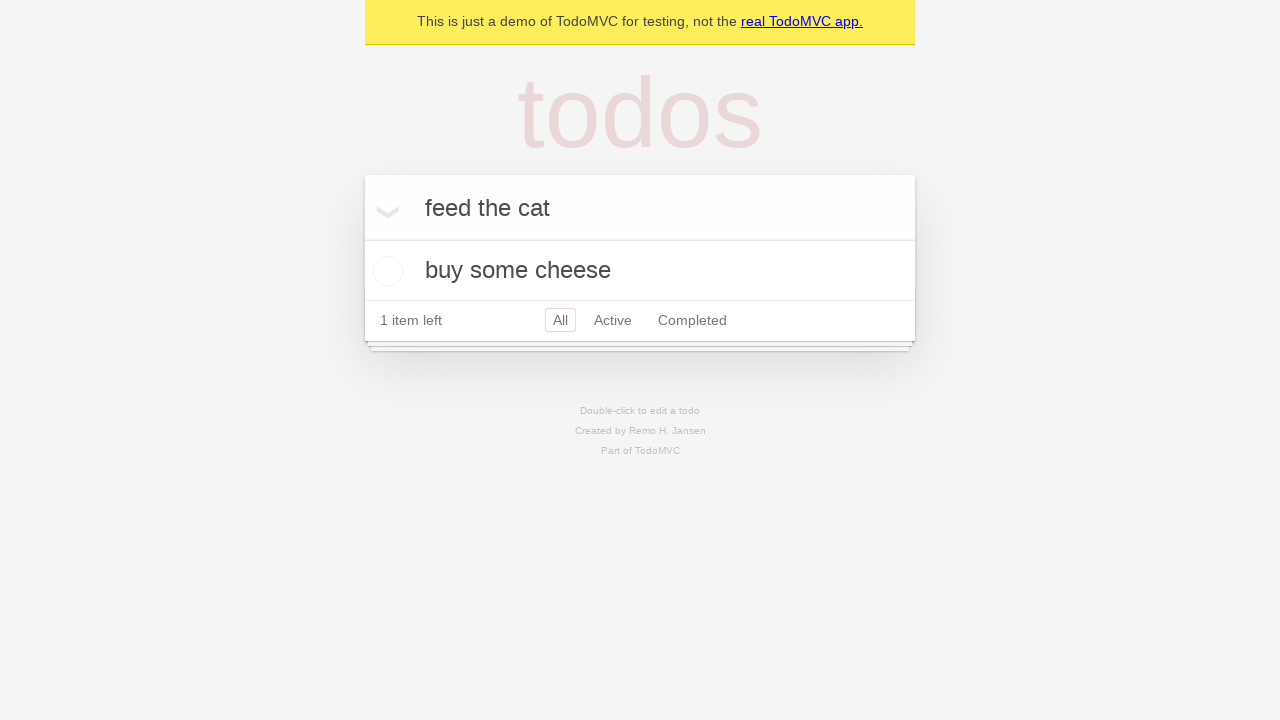

Pressed Enter to add second todo item on internal:attr=[placeholder="What needs to be done?"i]
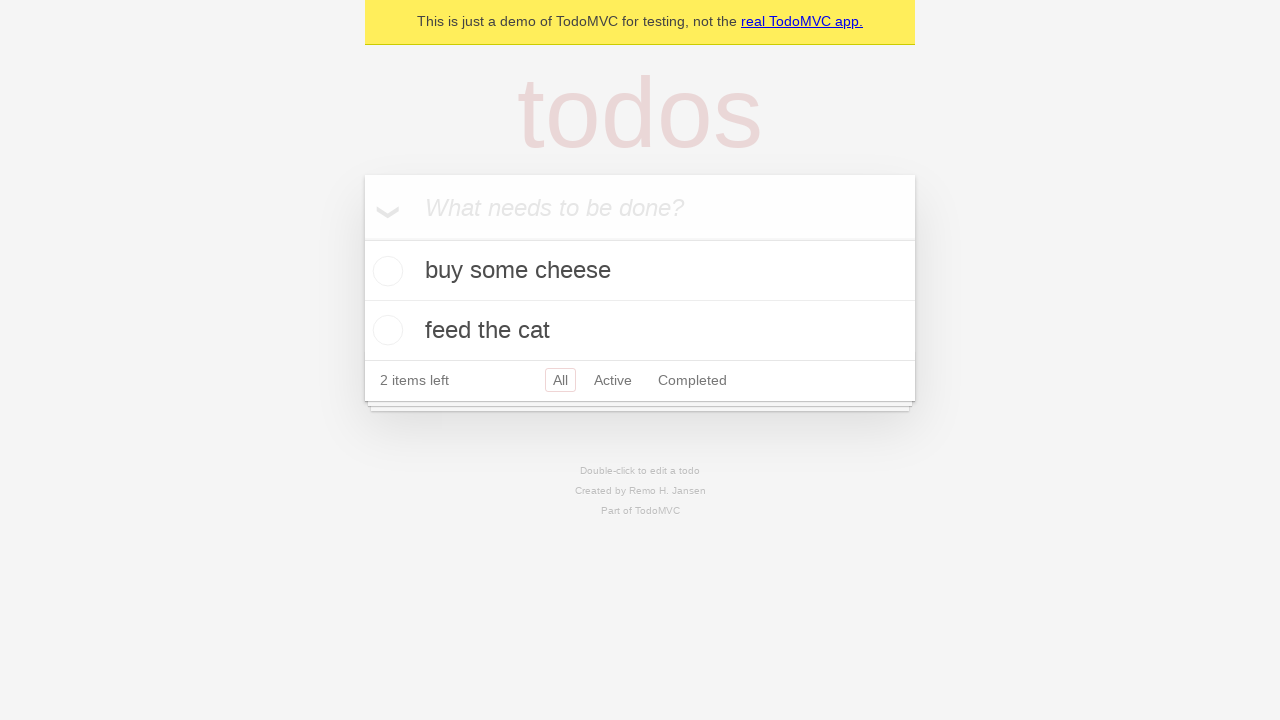

Filled todo input with 'book a doctors appointment' on internal:attr=[placeholder="What needs to be done?"i]
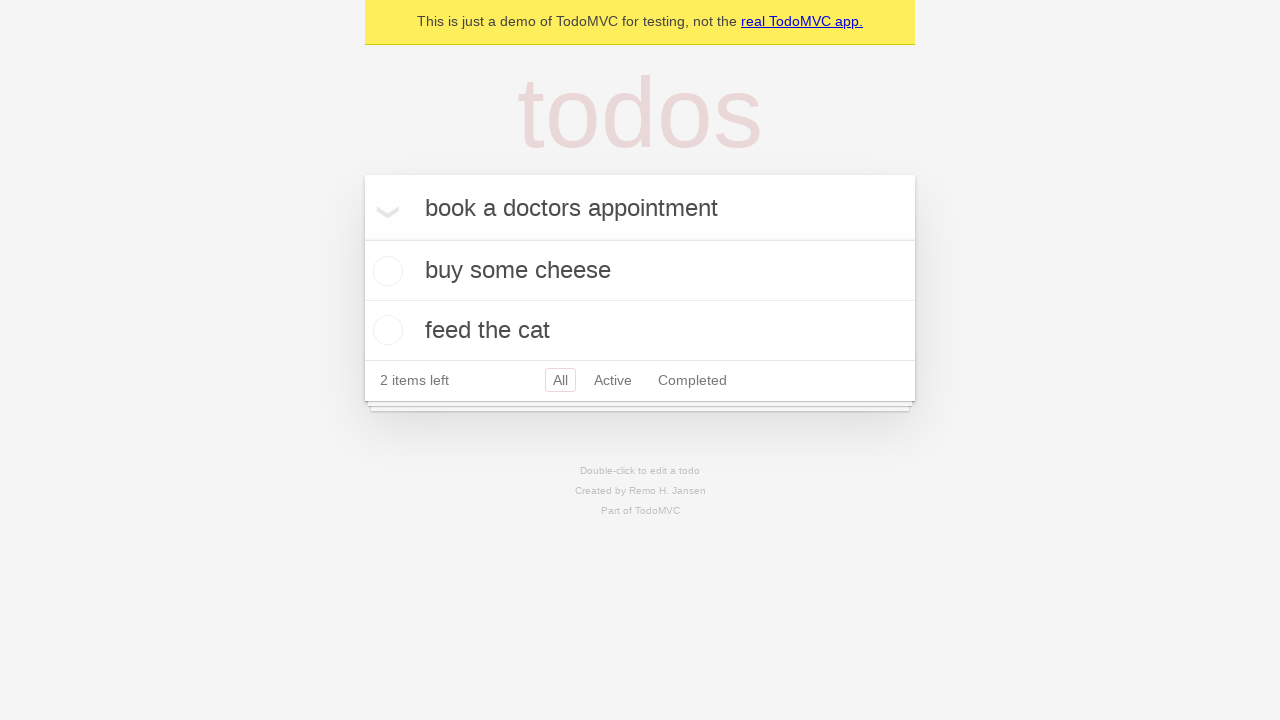

Pressed Enter to add third todo item on internal:attr=[placeholder="What needs to be done?"i]
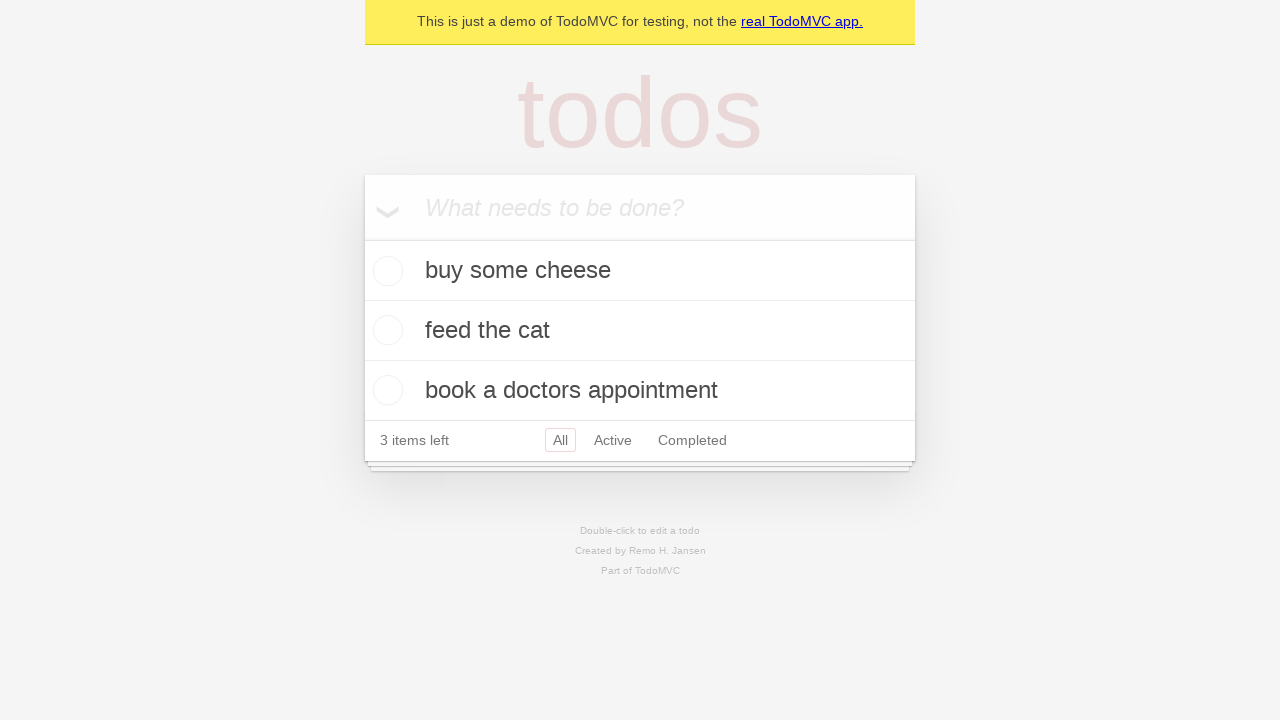

Clicked 'Mark all as complete' toggle to check all items at (362, 238) on internal:label="Mark all as complete"i
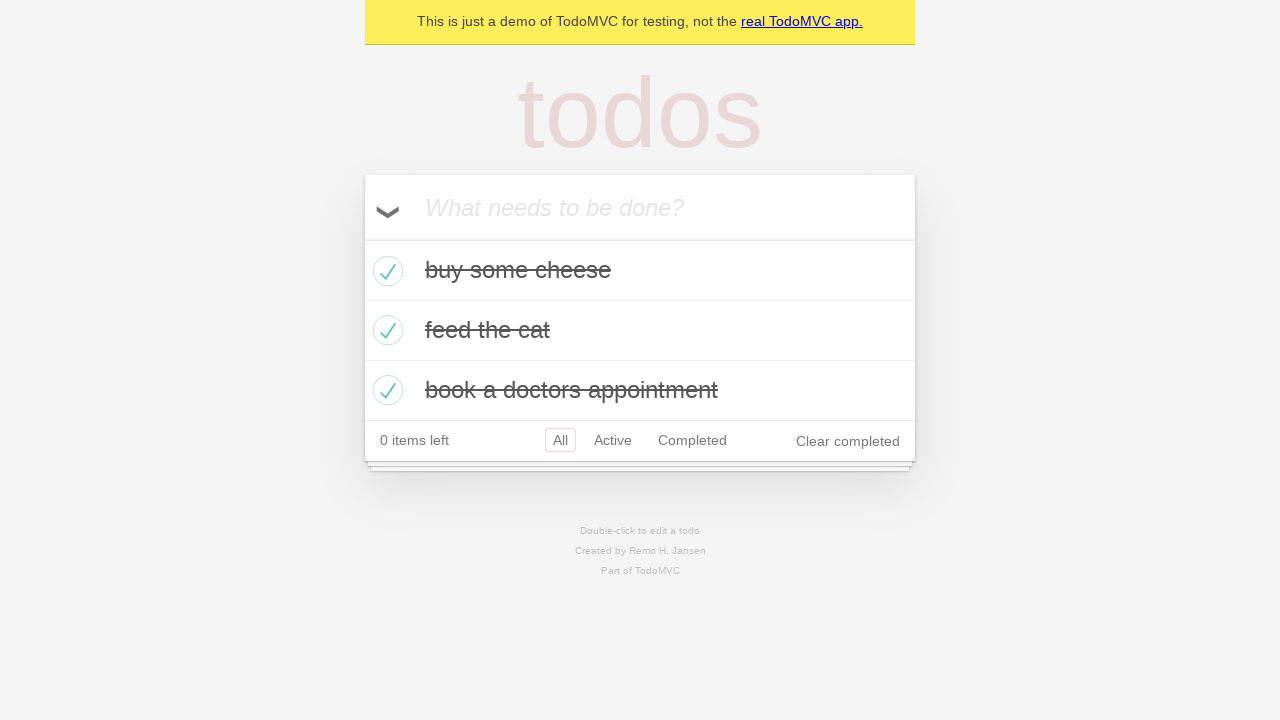

Clicked 'Mark all as complete' toggle to uncheck all items at (362, 238) on internal:label="Mark all as complete"i
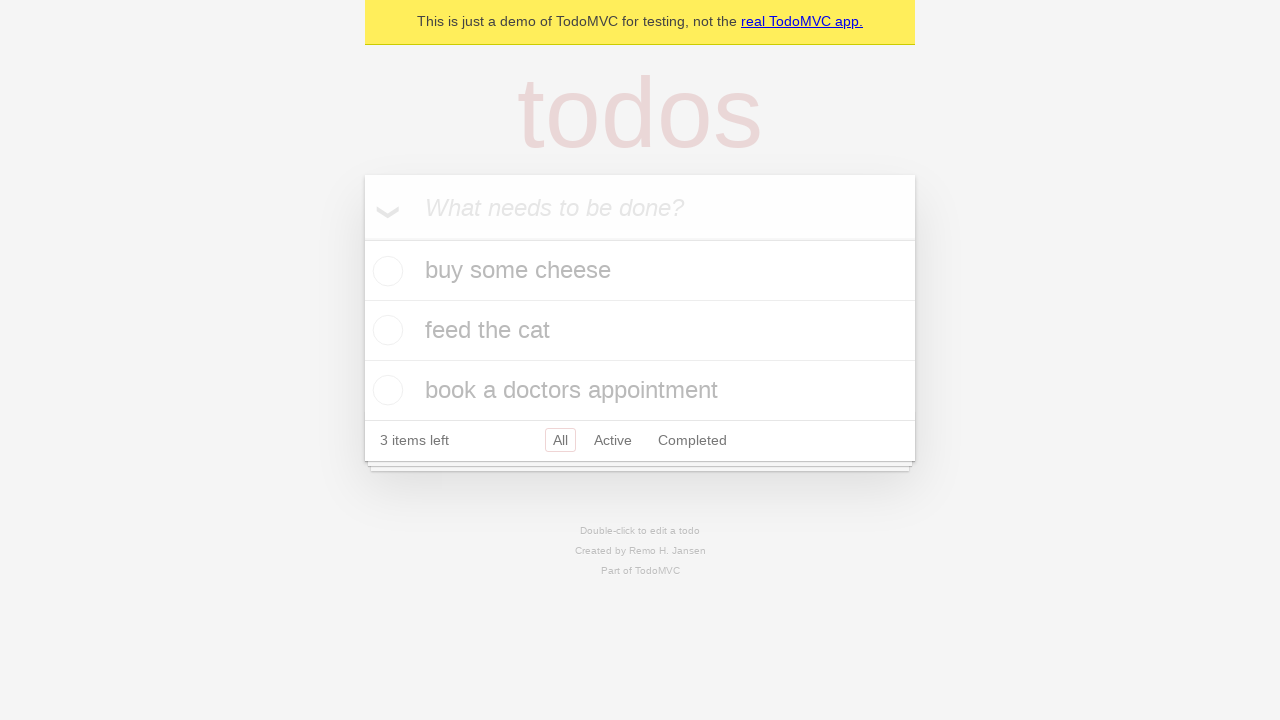

Waited for todo items to be visible after clearing complete state
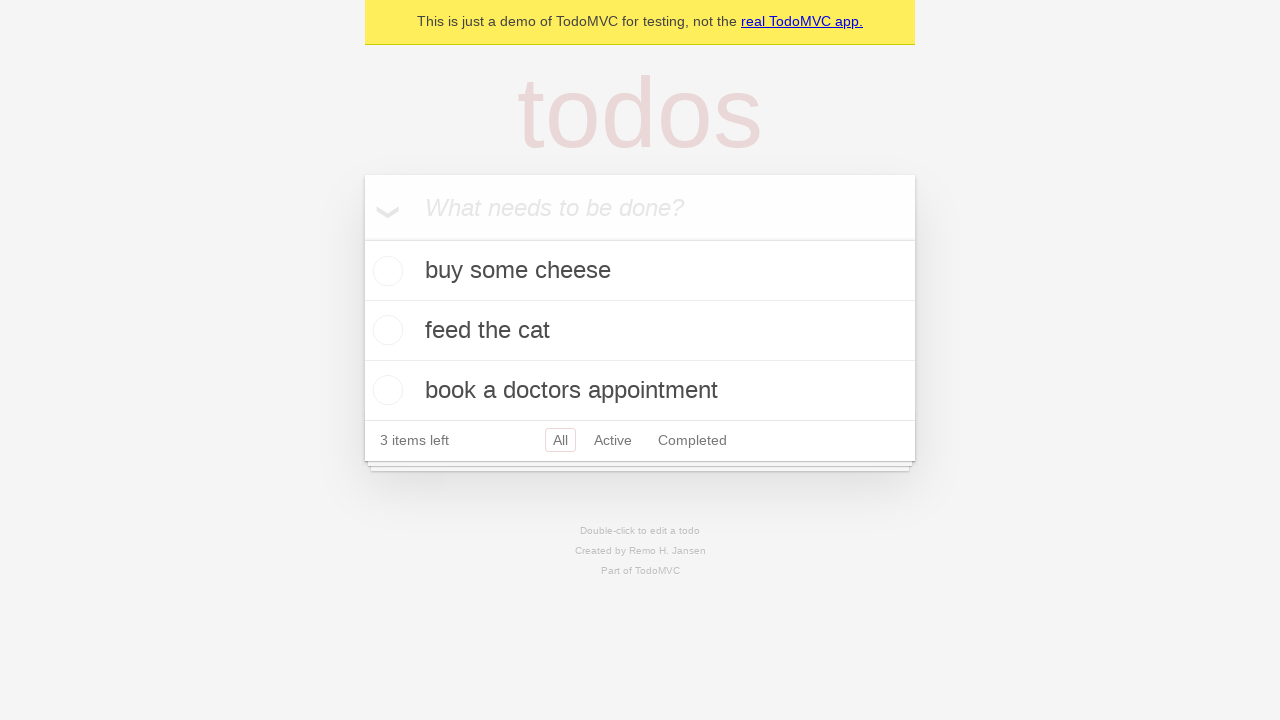

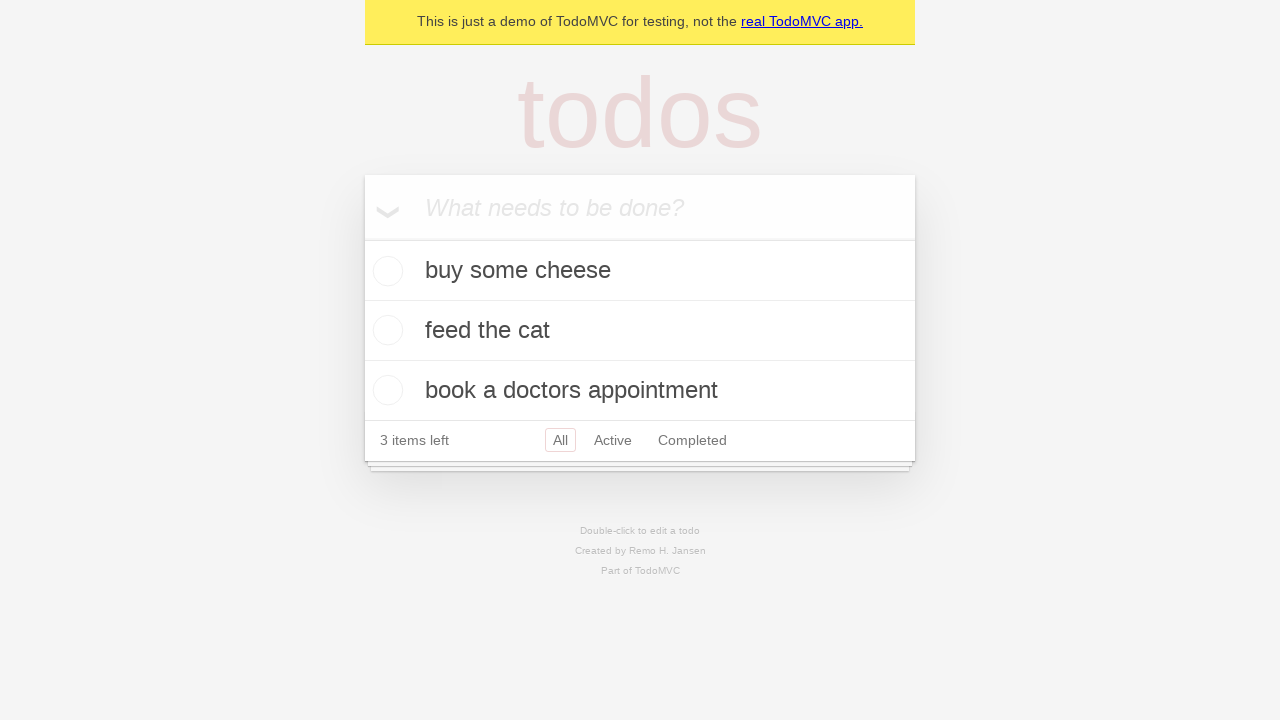